Tests form validation by filling a text field, checking radio button state, and verifying label text display

Starting URL: https://www.hyrtutorials.com/p/basic-controls.html

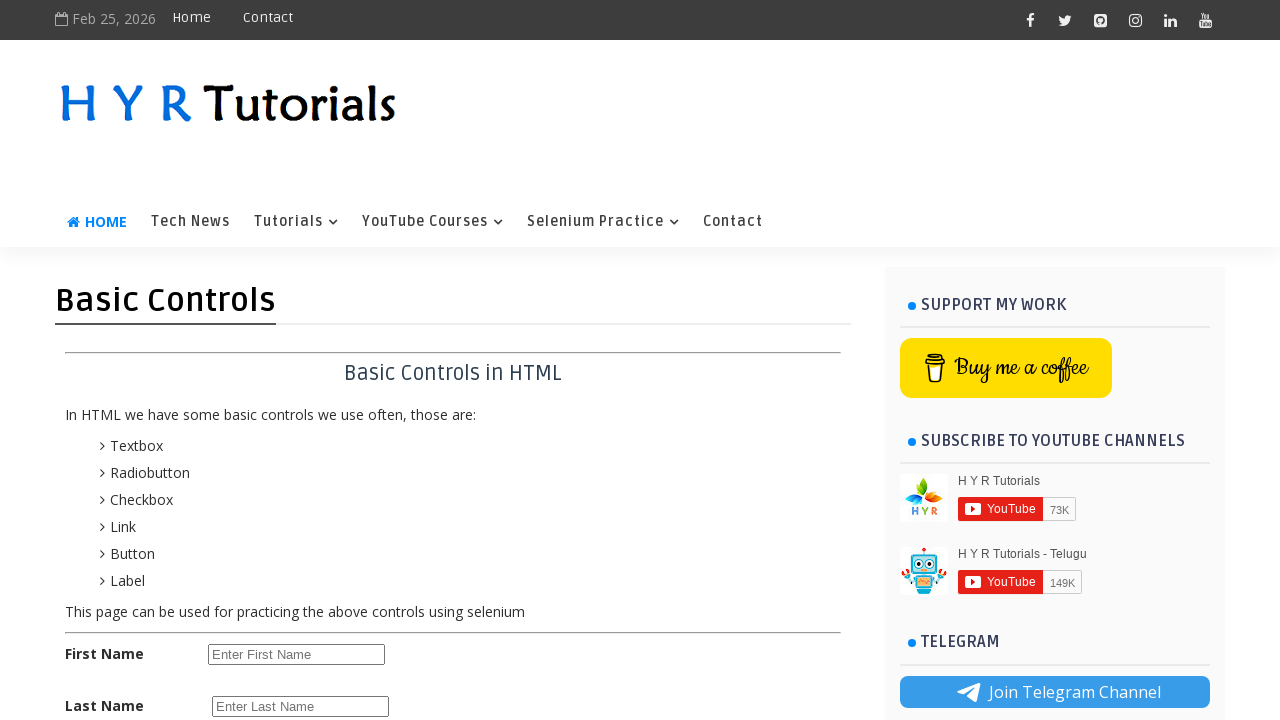

Filled first name field with 'satish' on input#firstName
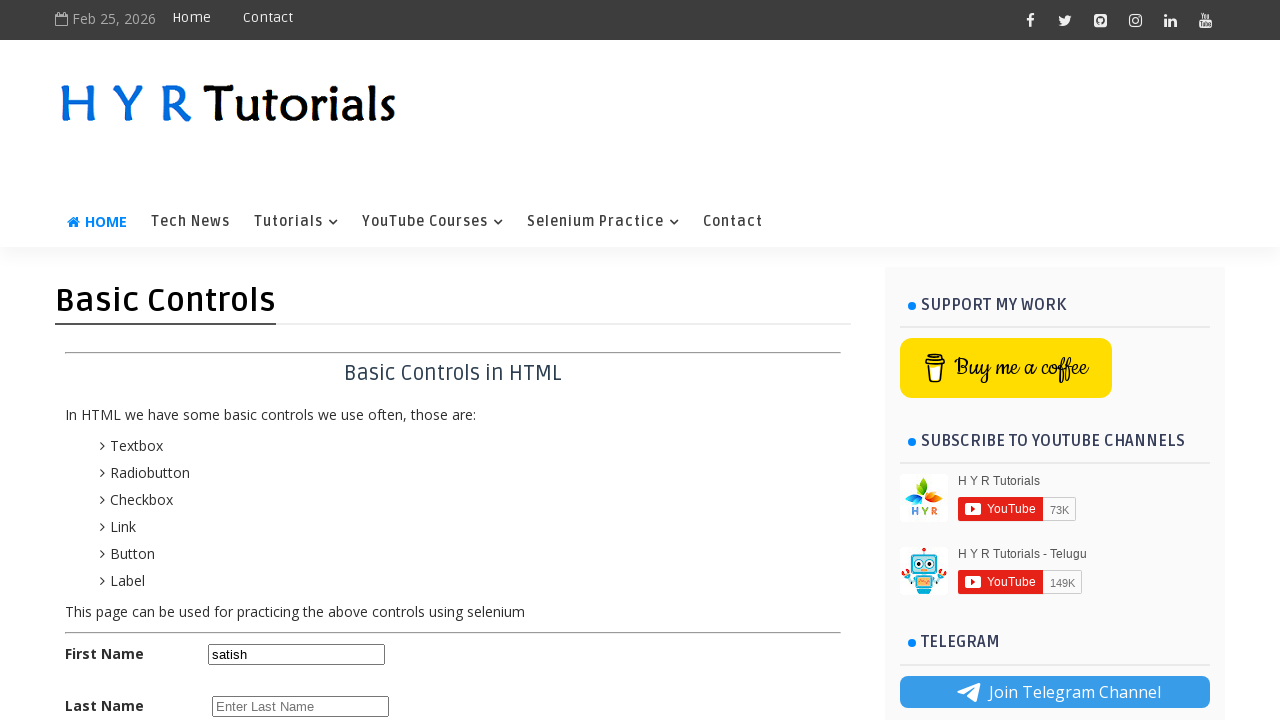

Verified that first name text box is enabled
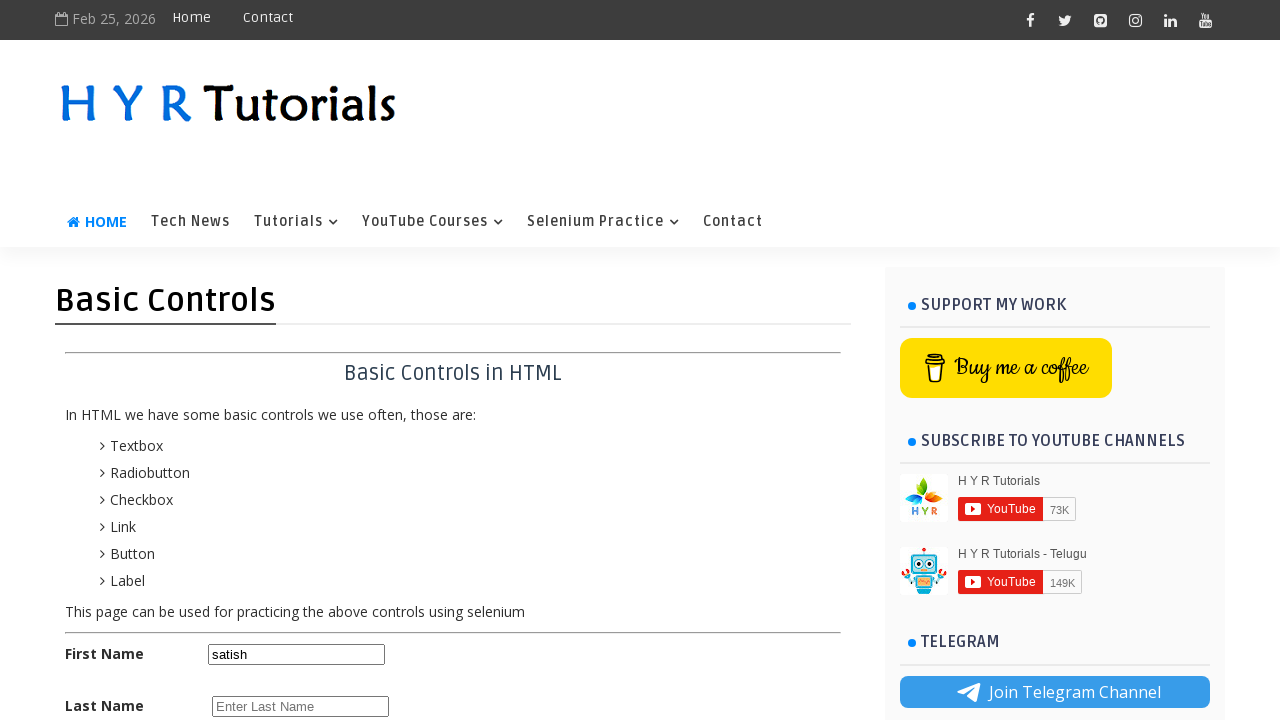

Verified that female radio button is not selected initially
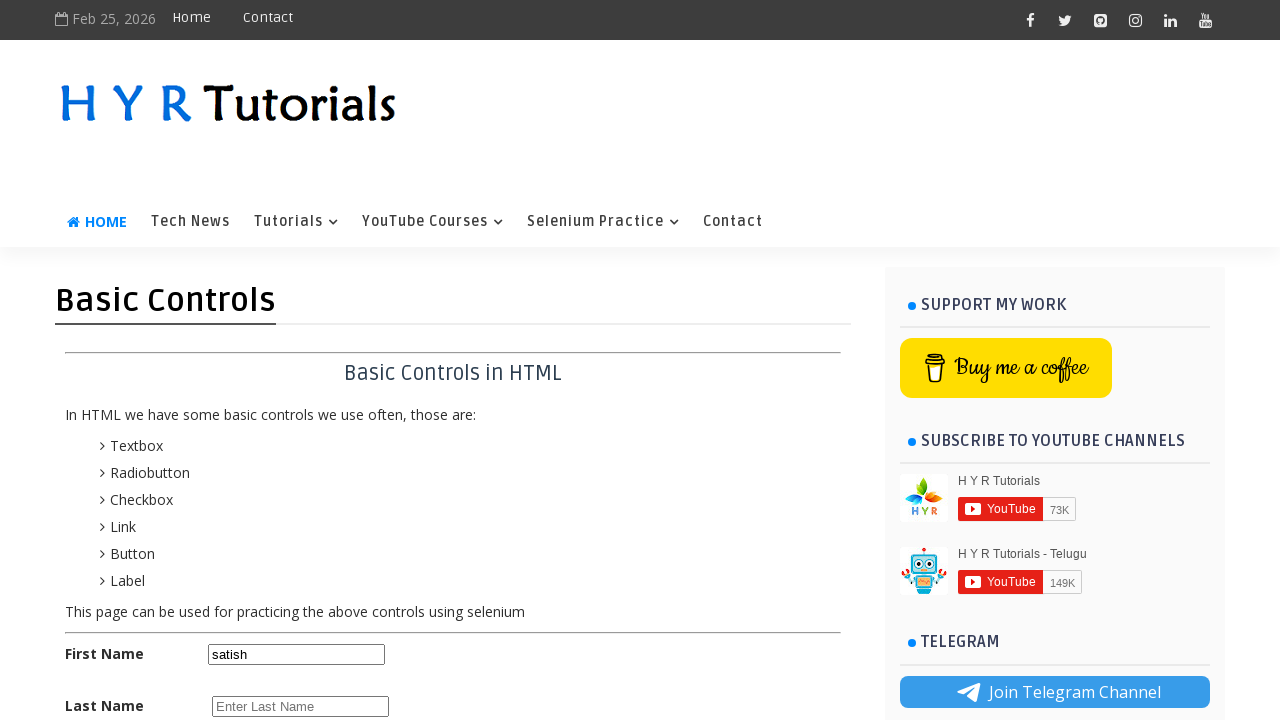

Verified that first label is visible
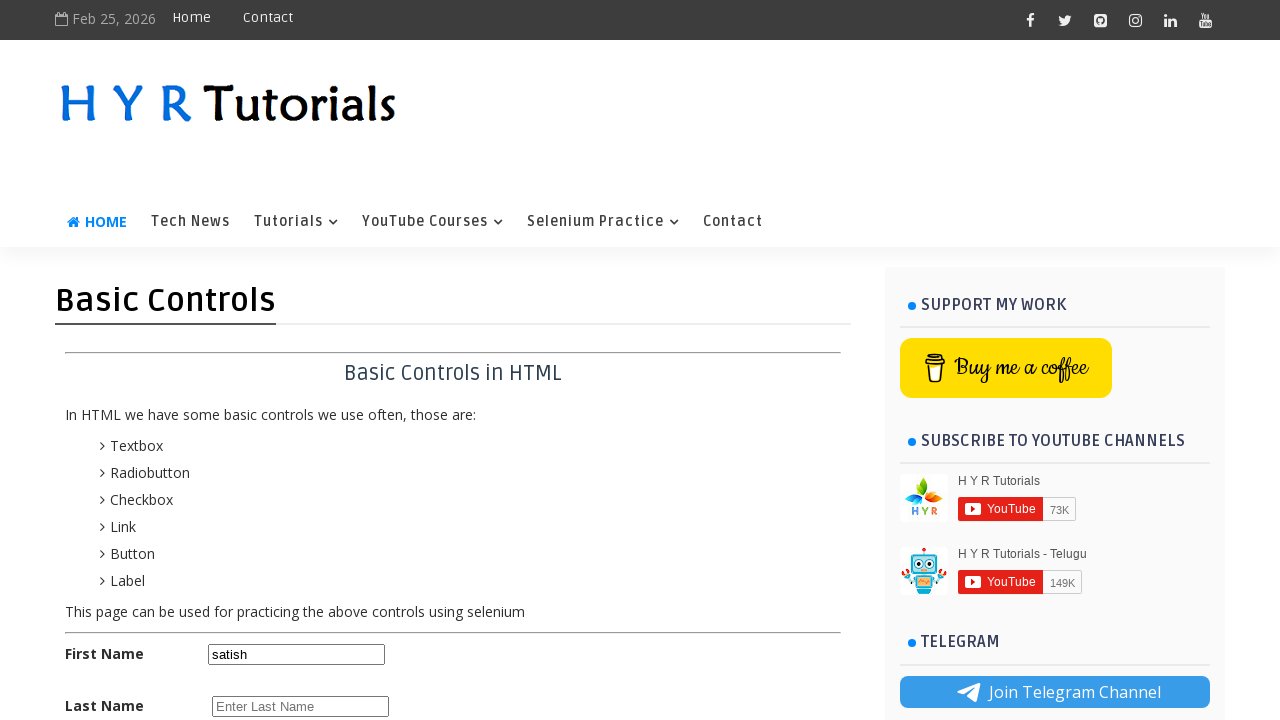

Verified that first label text content is 'First Name'
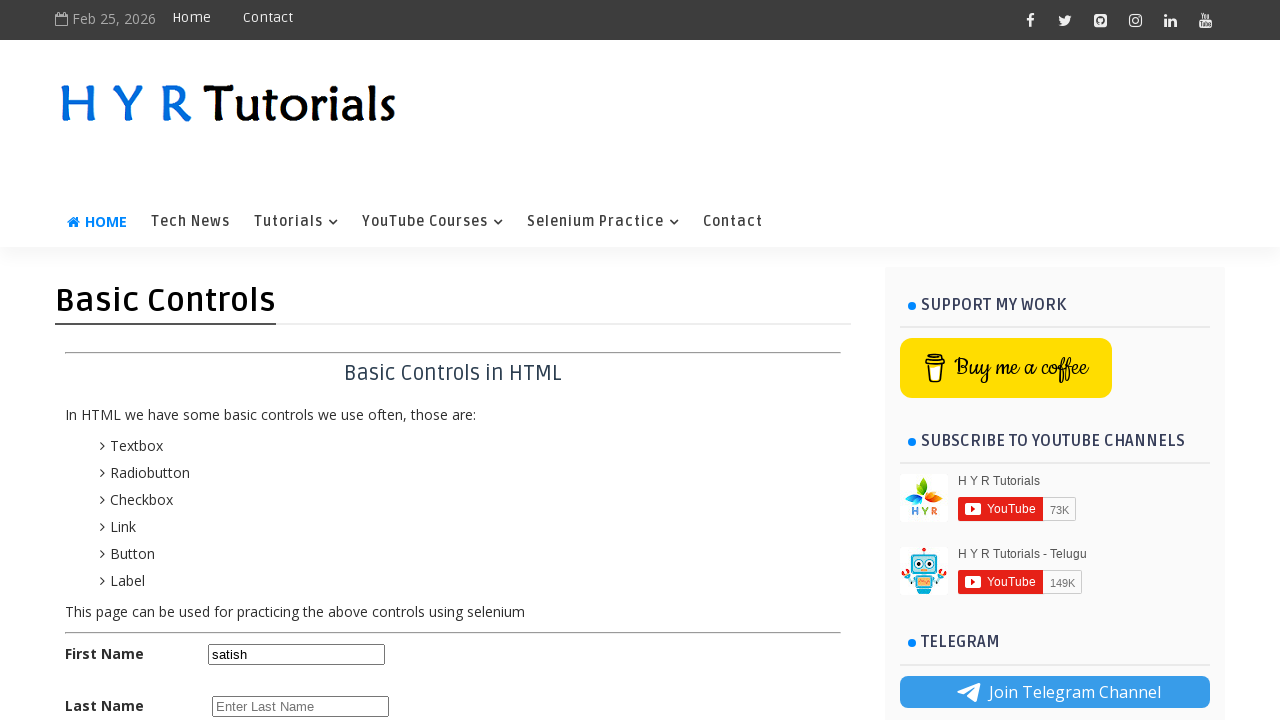

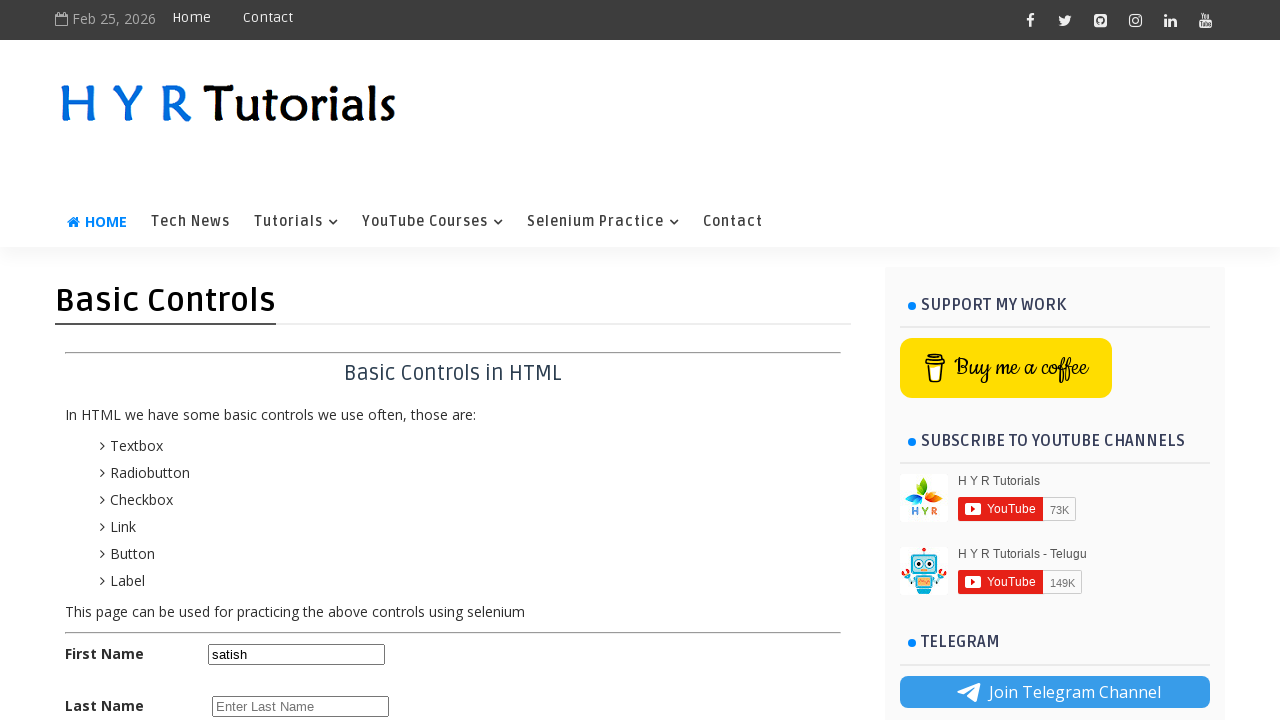